Tests that a floating menu remains visible after scrolling to the bottom of the page

Starting URL: https://the-internet.herokuapp.com/floating_menu

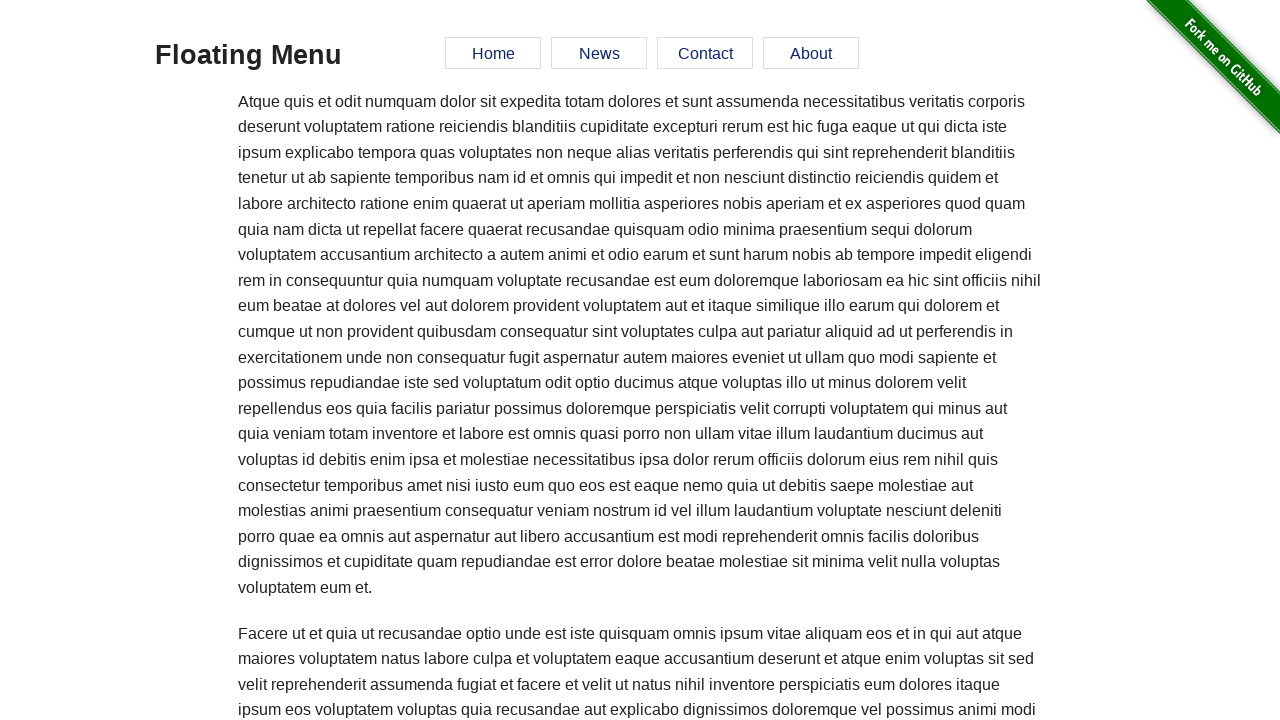

Verified Home link is visible in floating menu
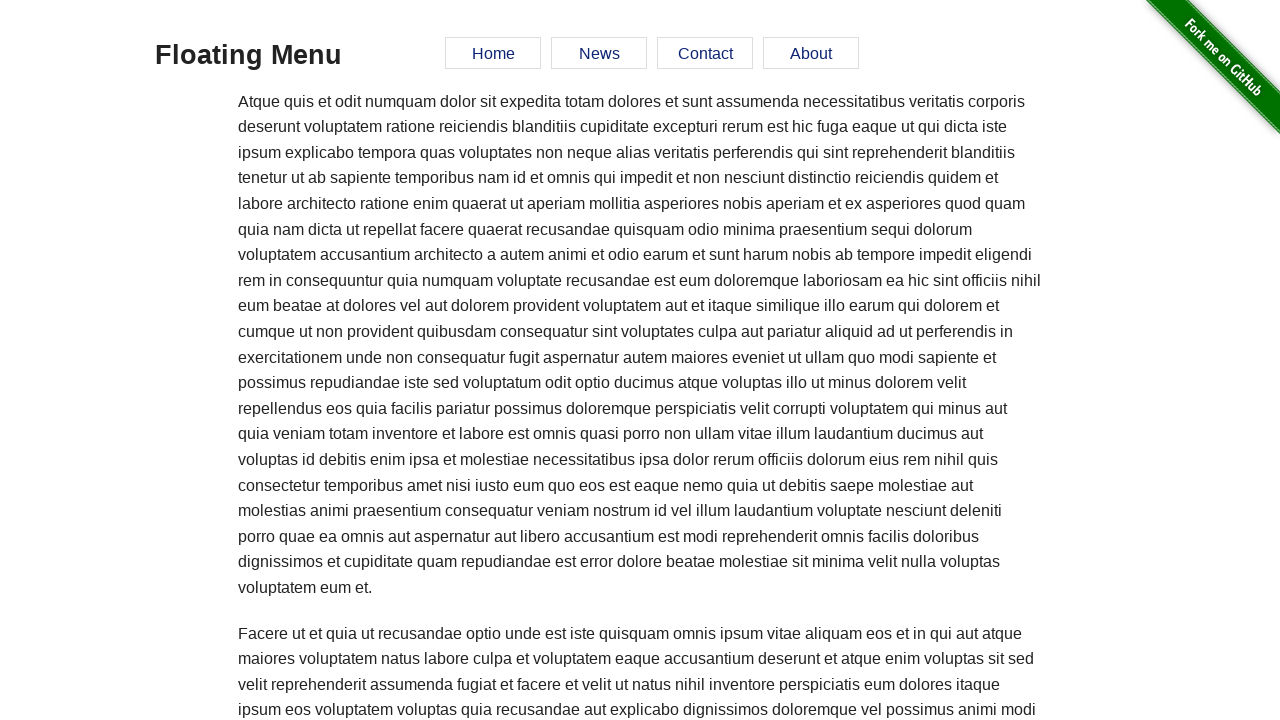

Scrolled to bottom of page
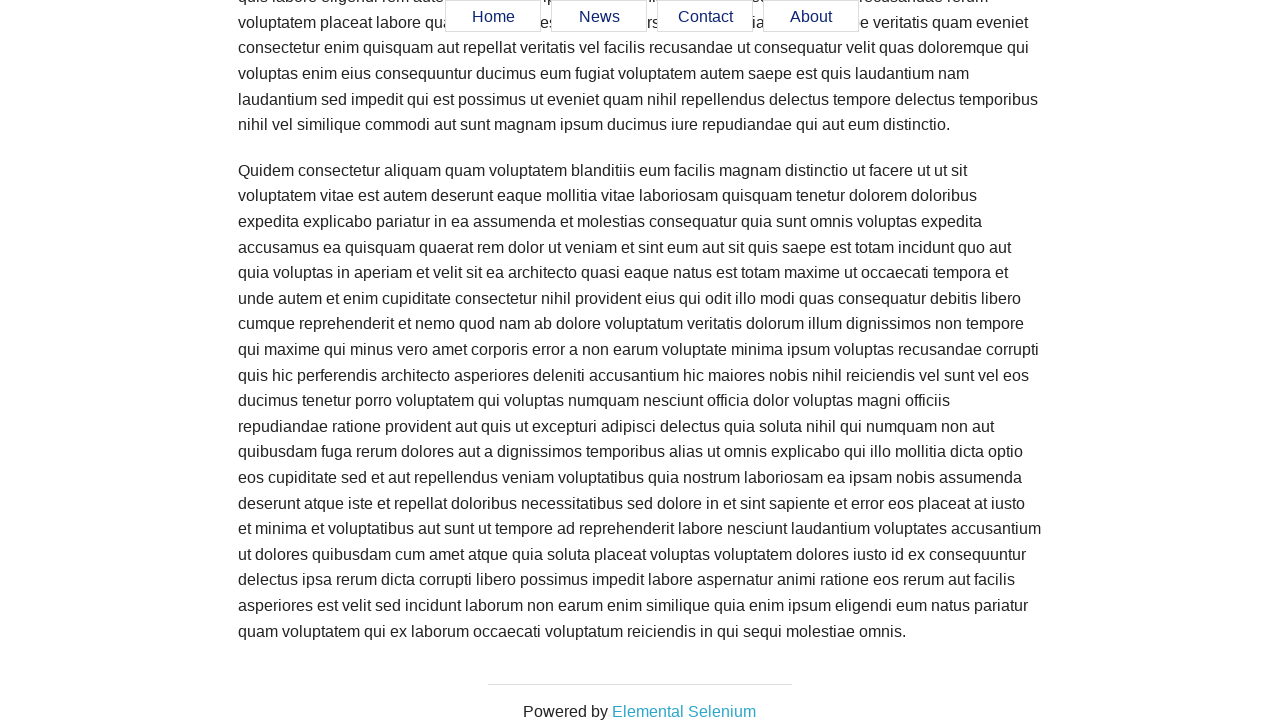

Verified Home link is still visible in floating menu after scrolling
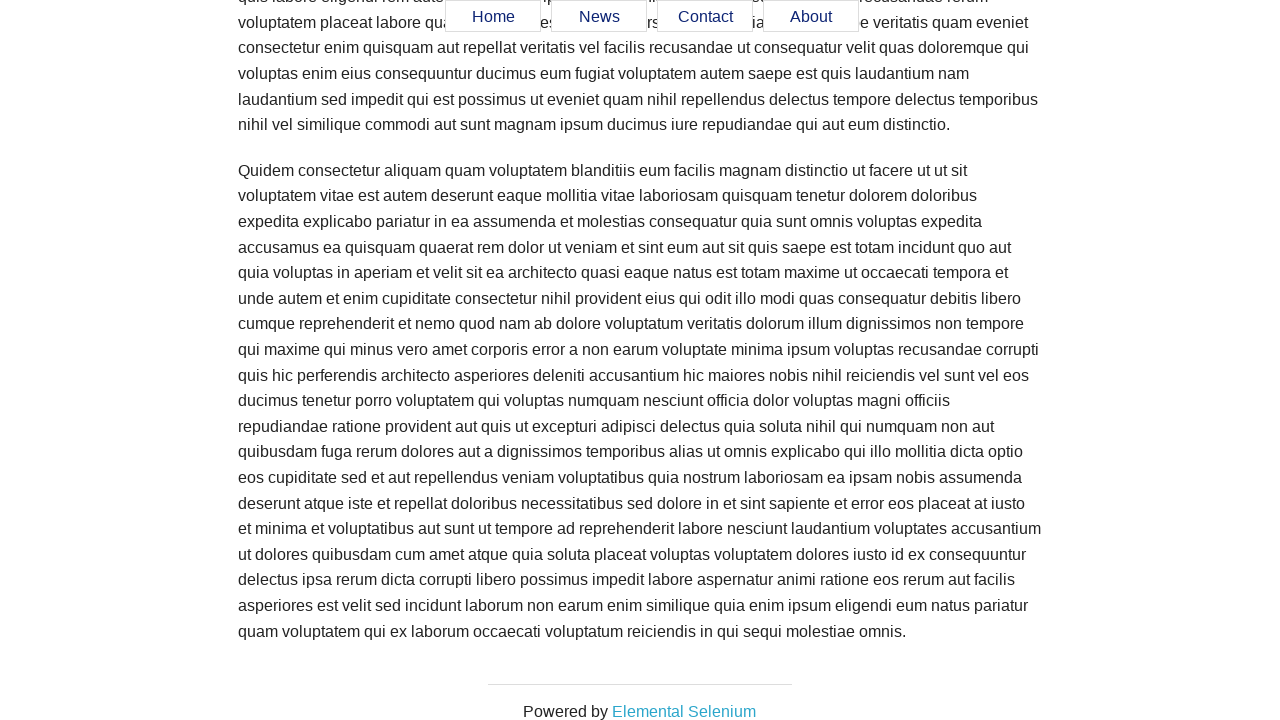

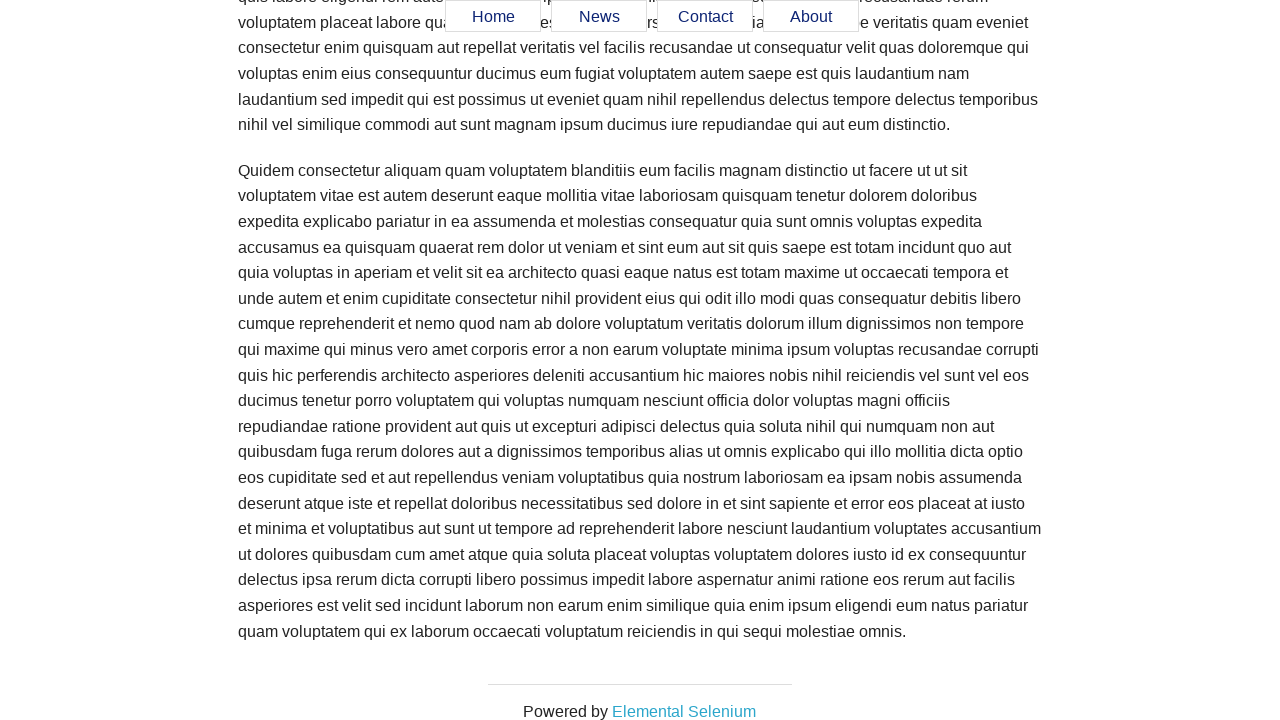